Tests table interaction on an automation practice page by verifying the table structure exists and contains the expected rows and columns.

Starting URL: https://rahulshettyacademy.com/AutomationPractice

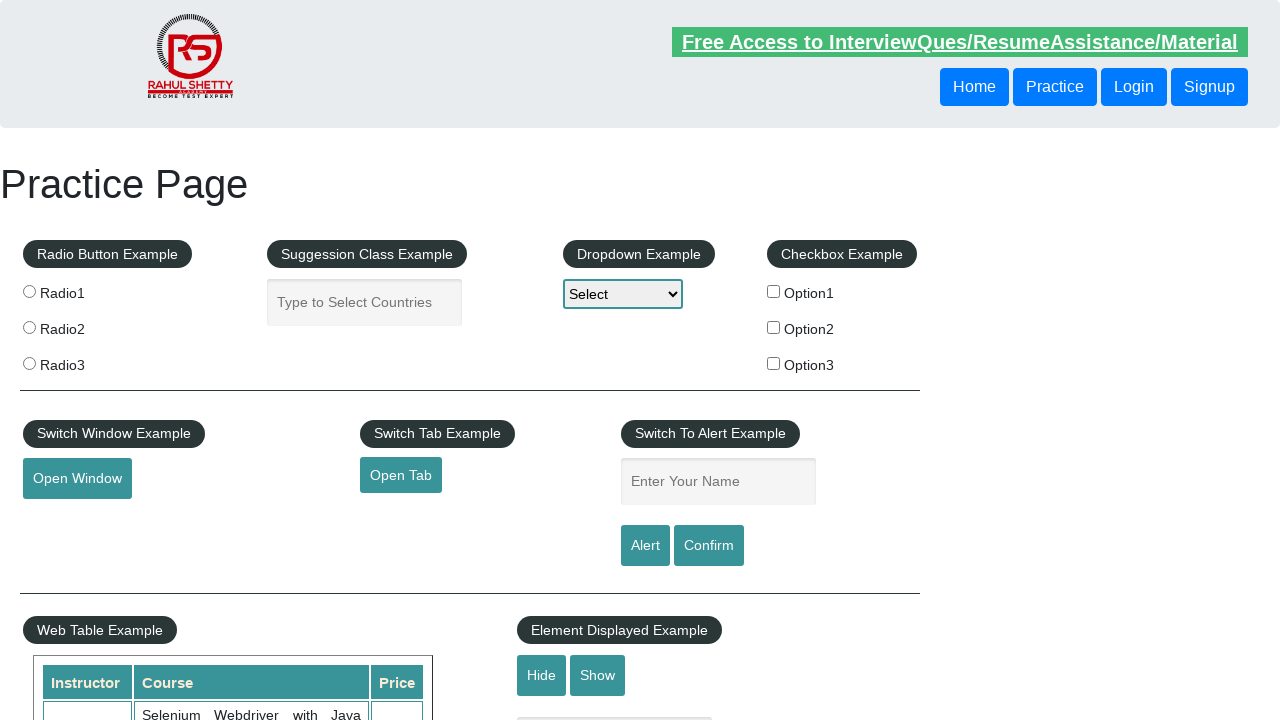

Waited for table with id 'product' to be present
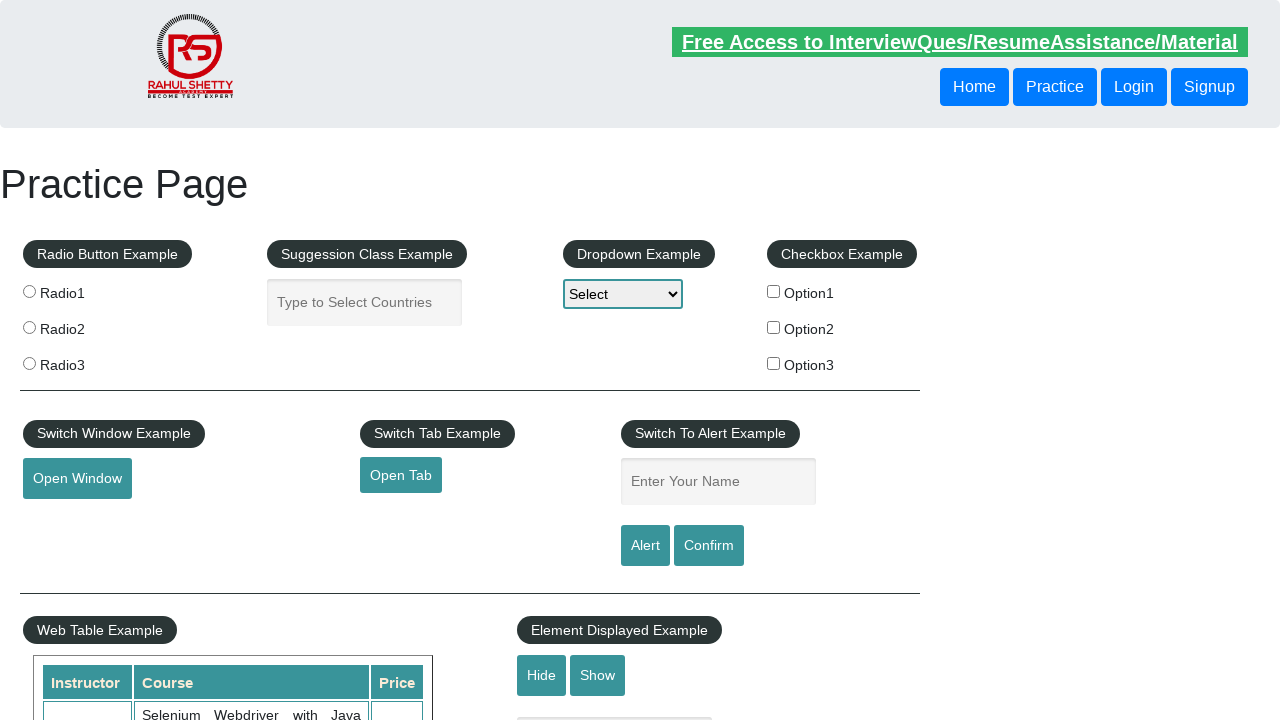

Located the product table
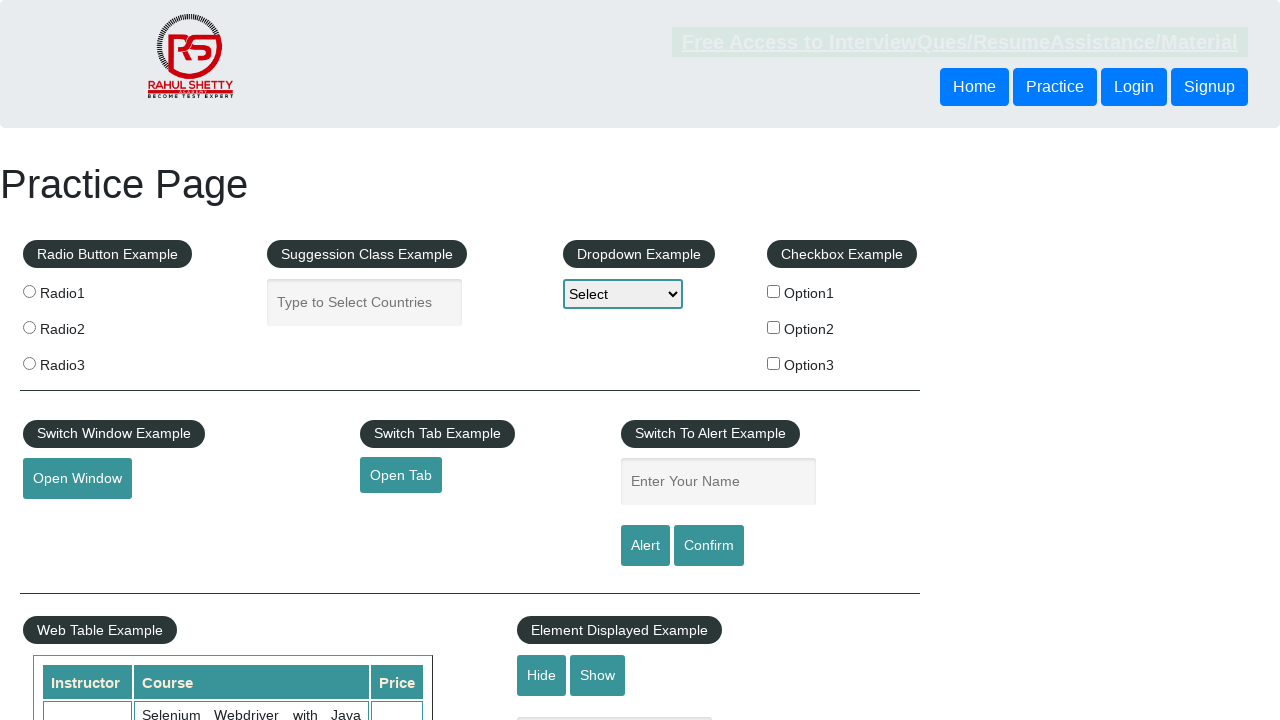

Located all table rows
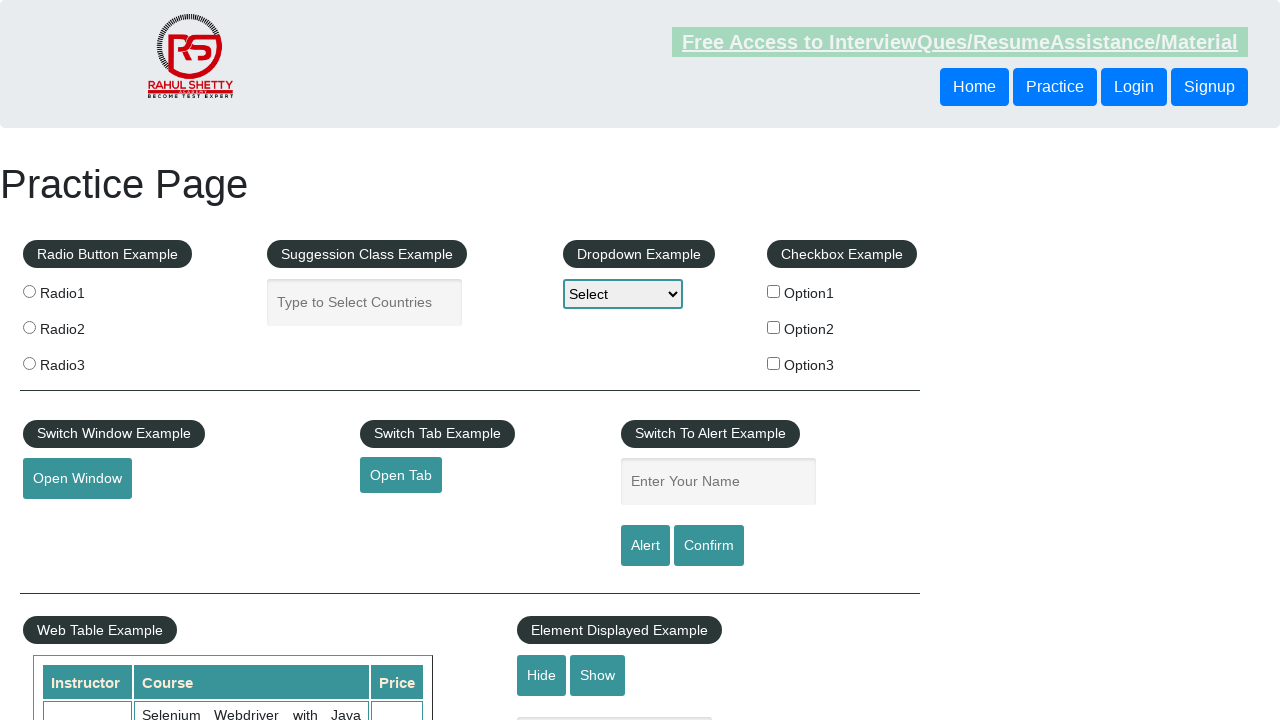

First table row became available
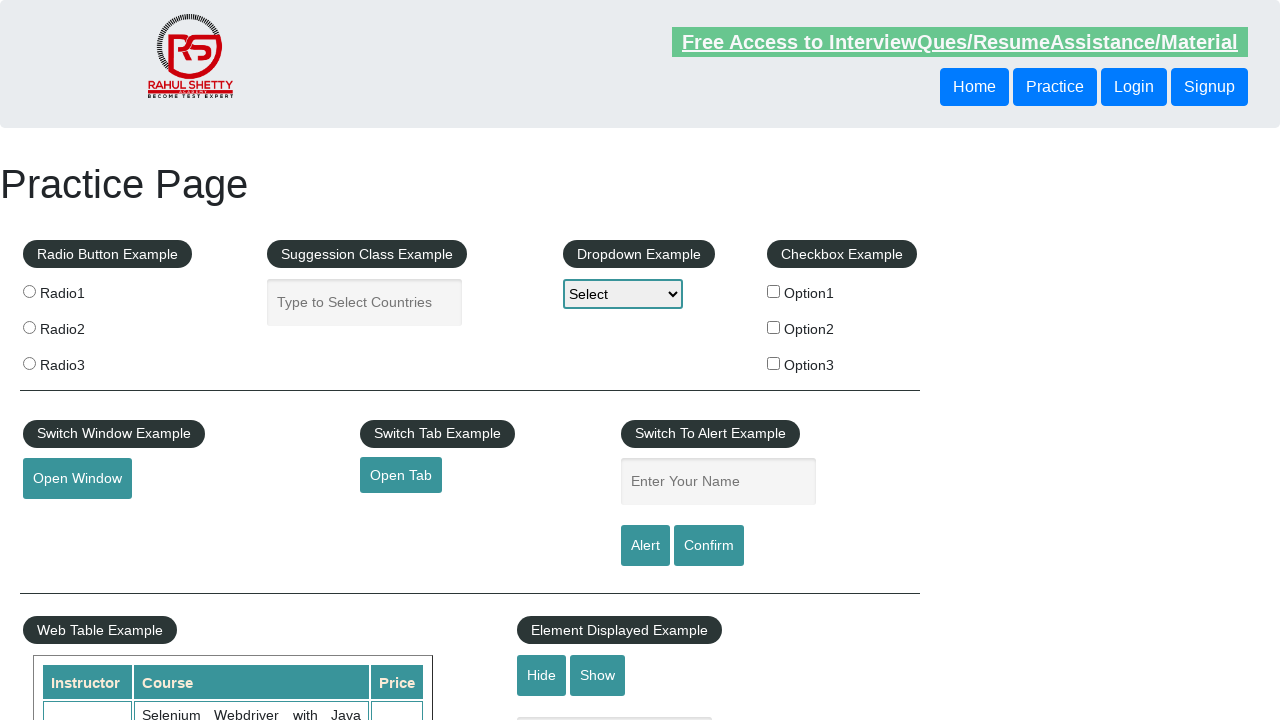

Located header cells in first row
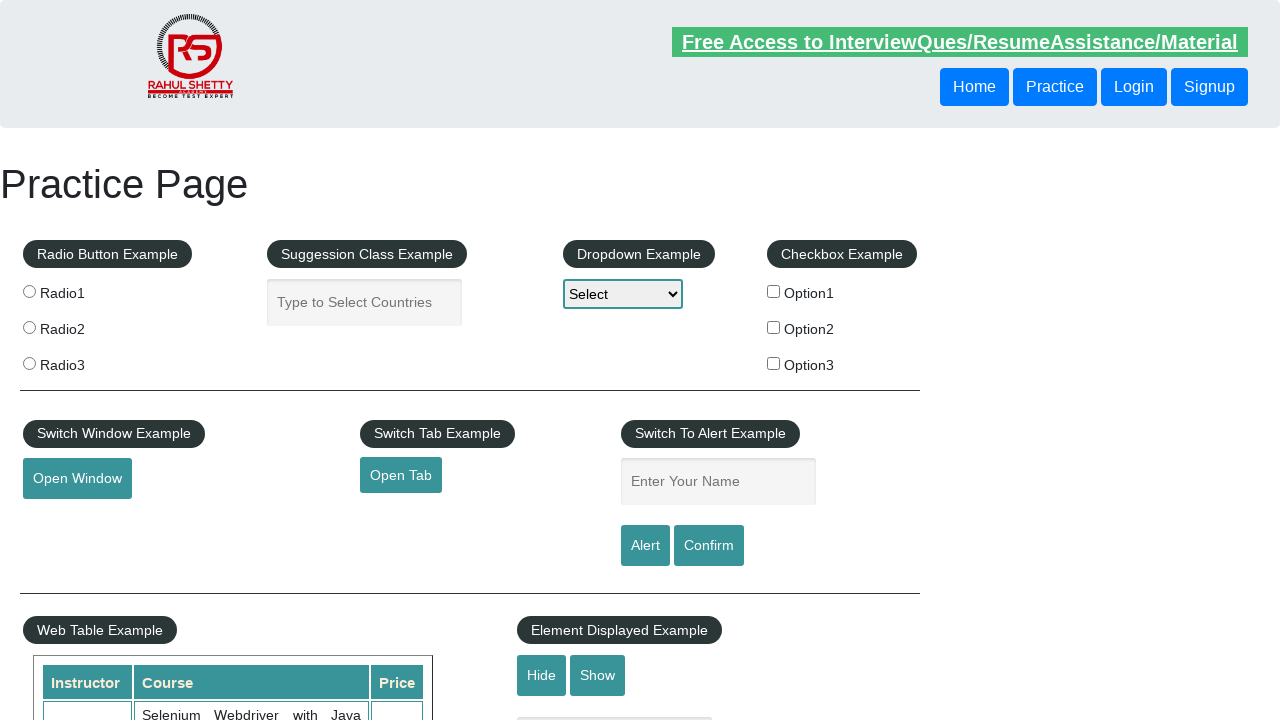

First header cell became available
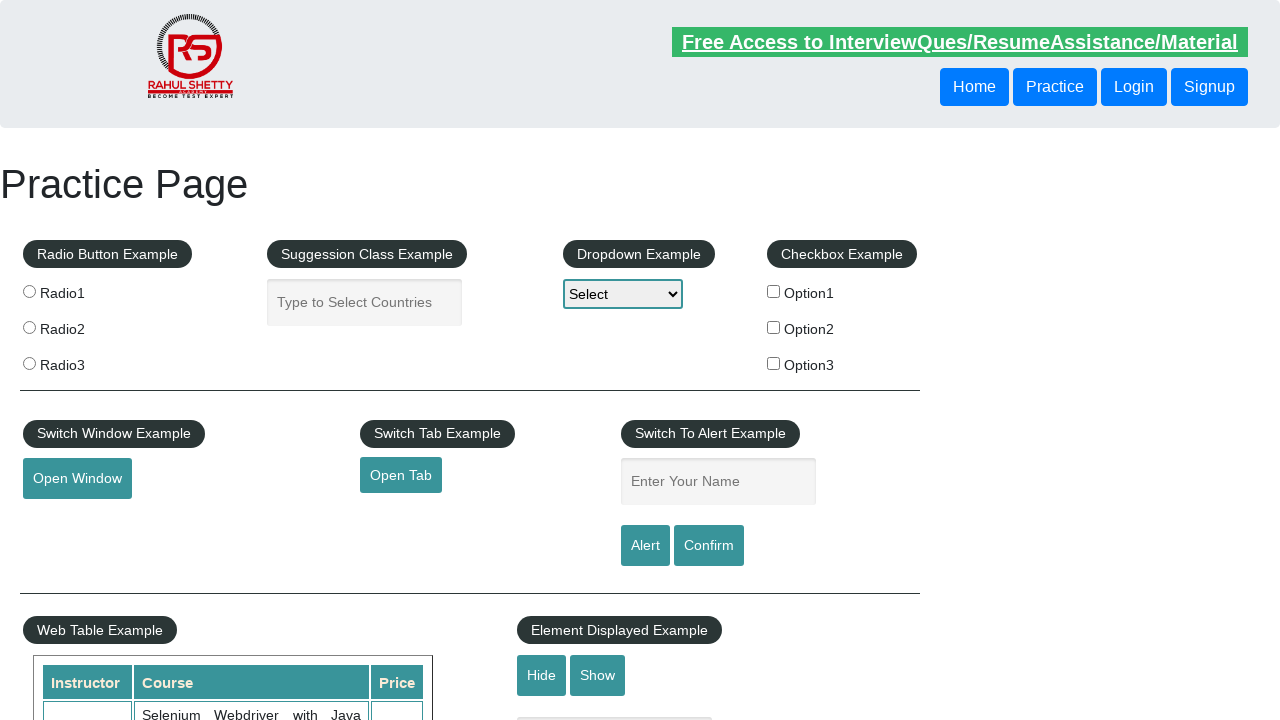

Located second data row (index 2) in the table
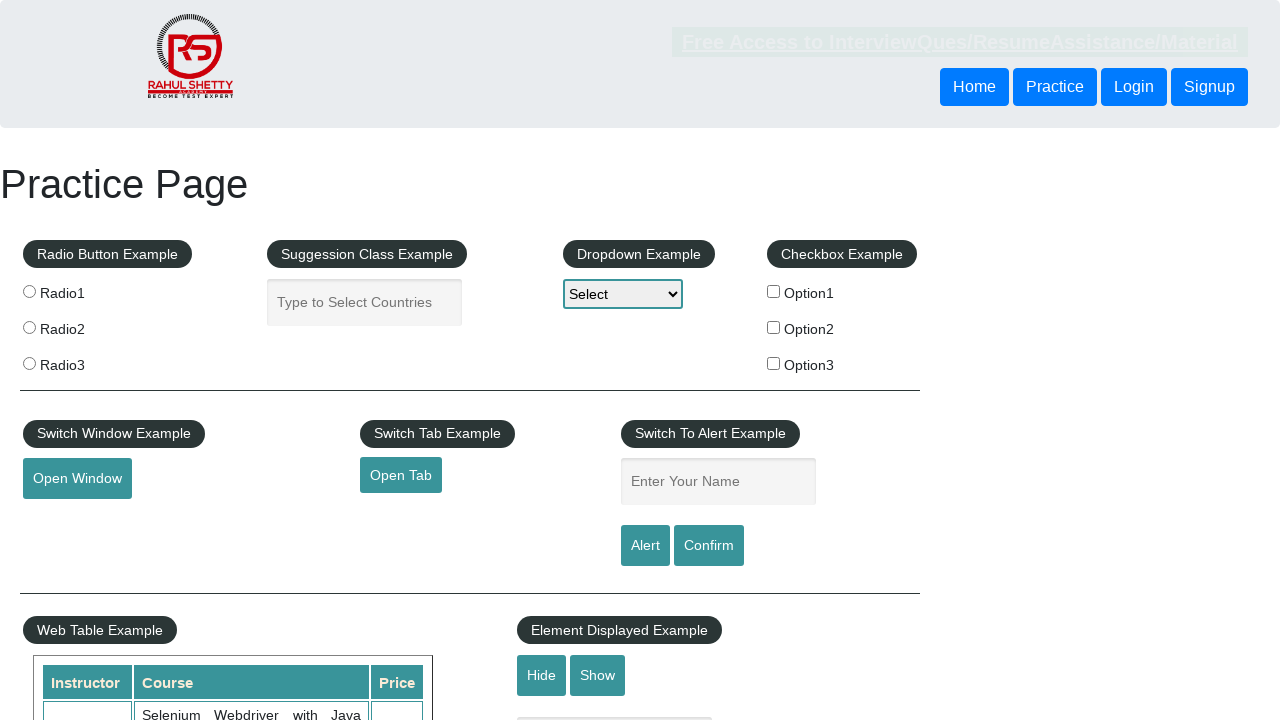

Second data row became available
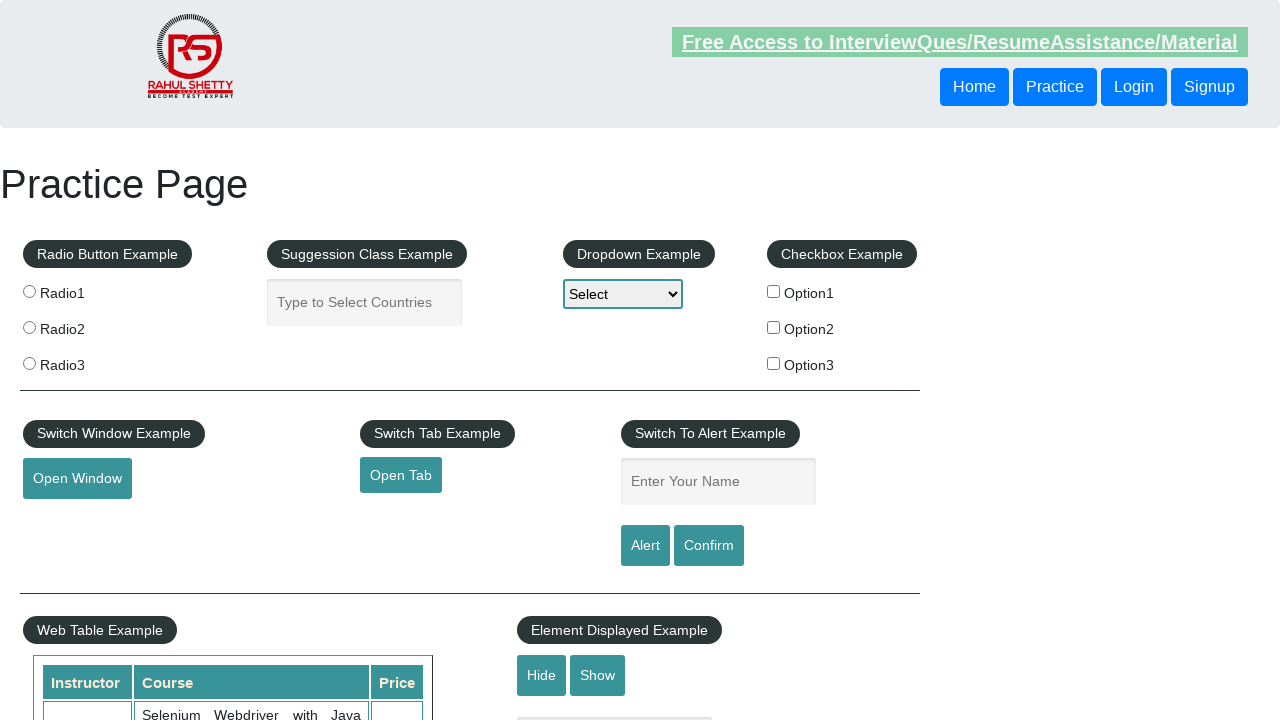

Located all data cells in second data row
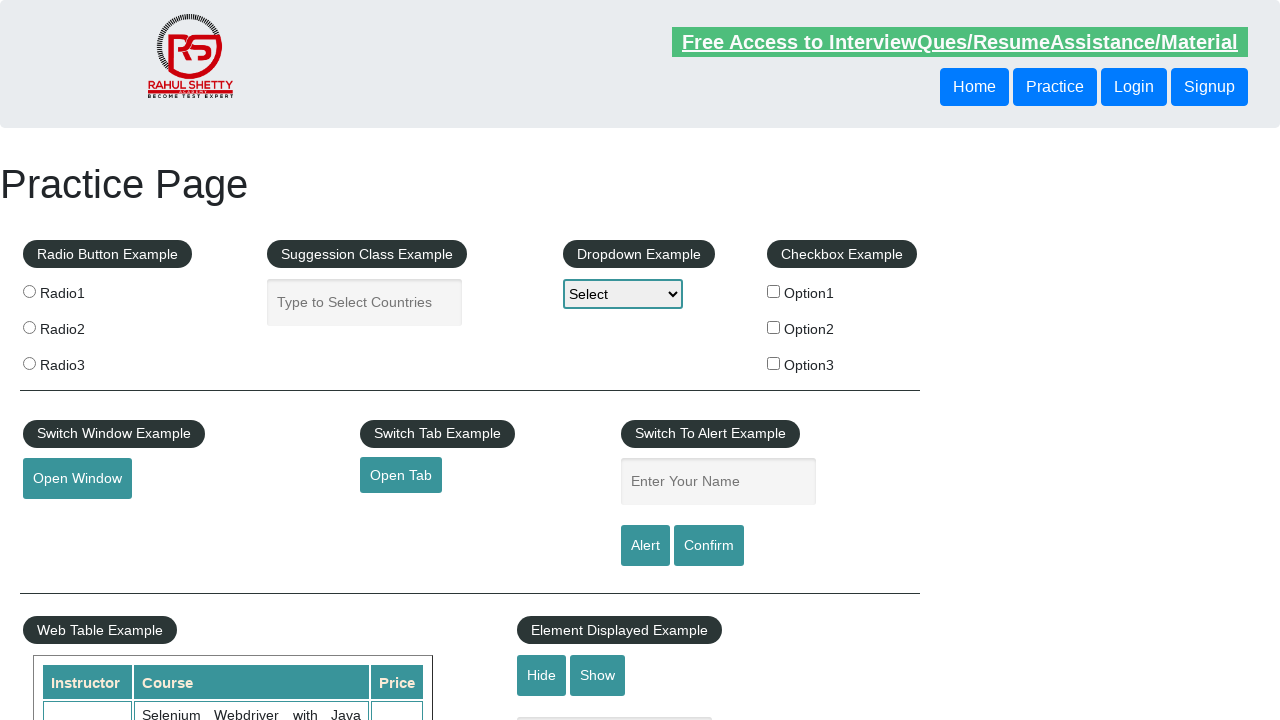

First cell in second data row became available
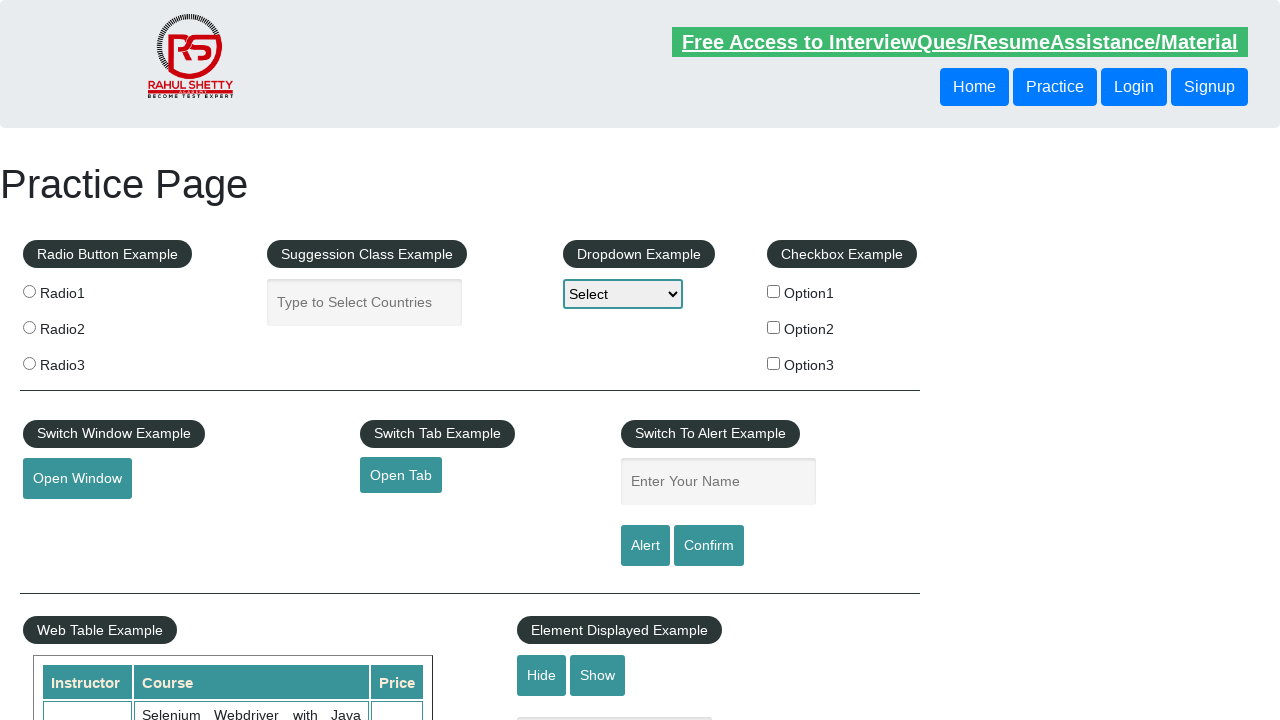

Second cell in second data row became available
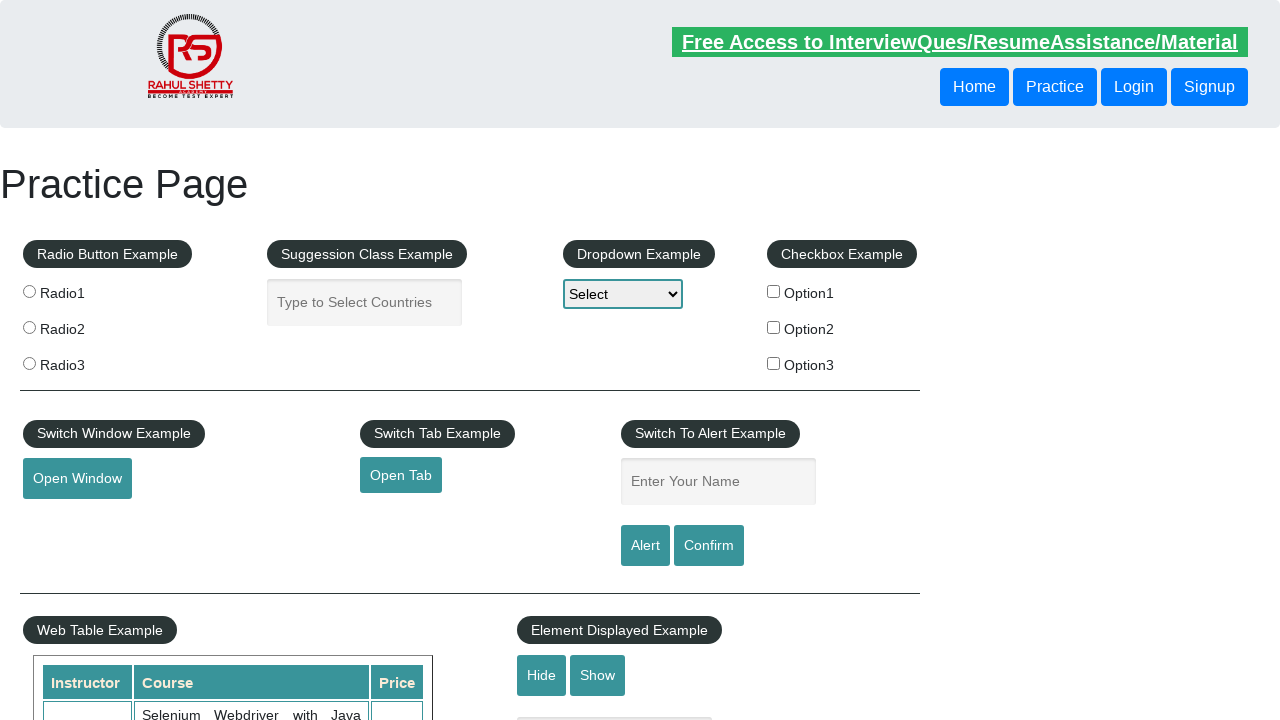

Third cell in second data row became available
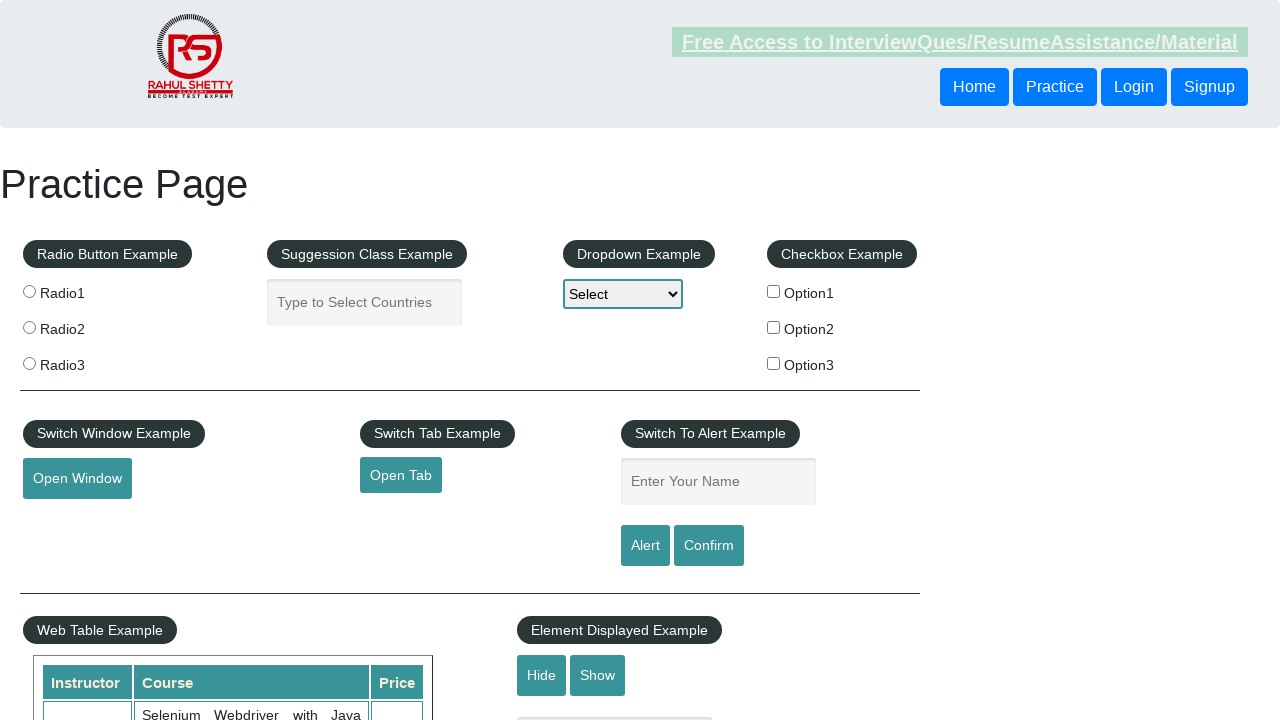

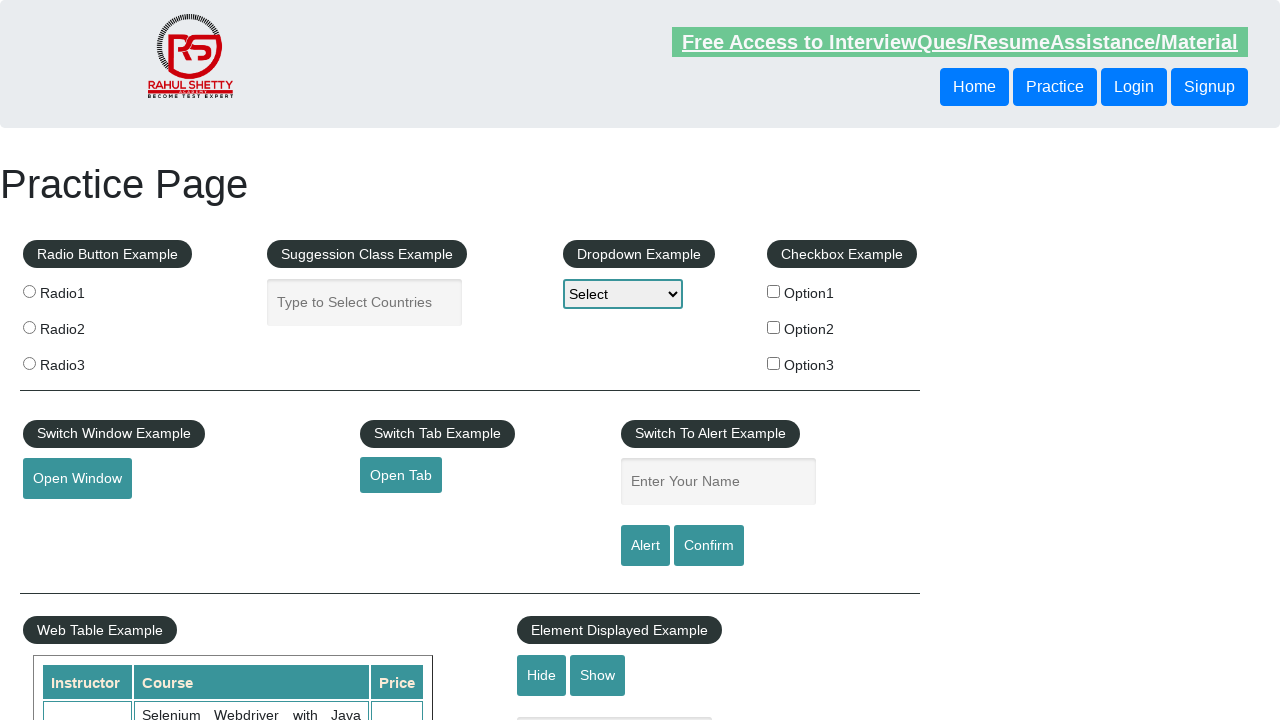